Tests the video reports page on Sport Express mobile site by verifying page elements, clicking "Show more" to load additional content, navigating to the Boxing/MMA section, and using the selector to filter by MMA subcategory.

Starting URL: https://m.sport-express.ru/videoreports/

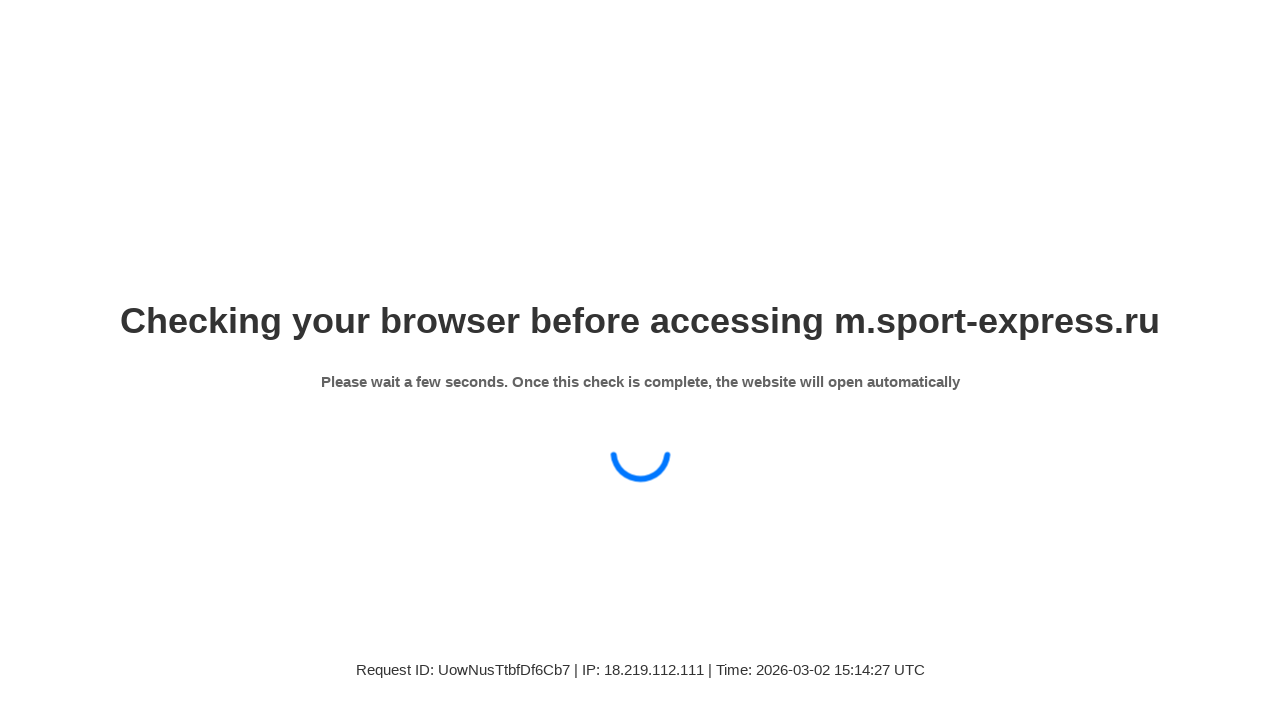

Verified h1 heading 'Видео' is present on video reports page
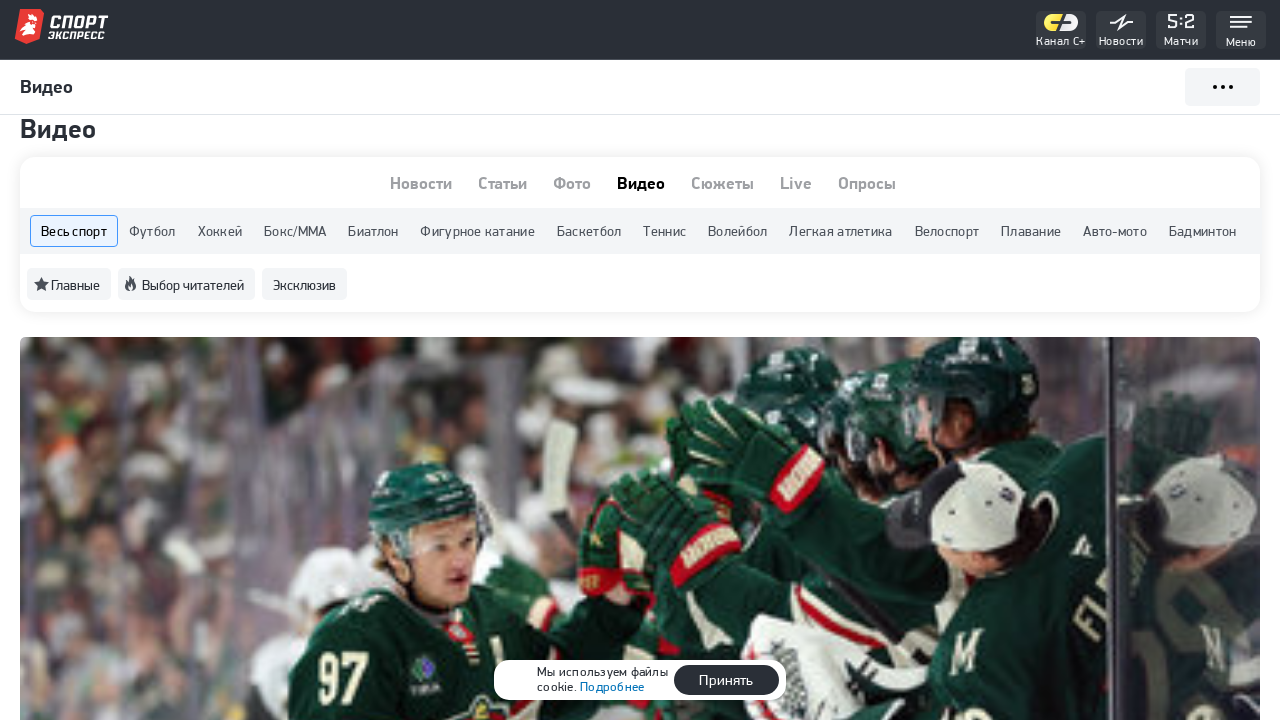

Verified filter menu button is present
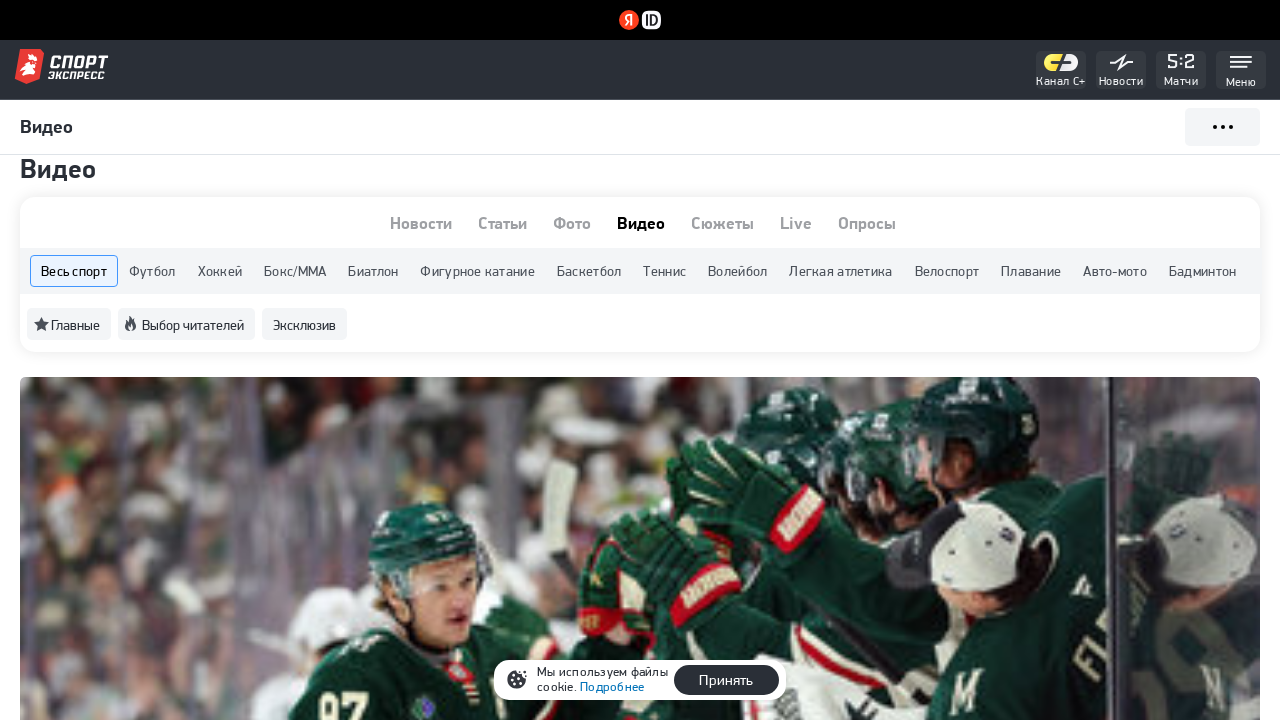

Clicked 'Show more' button to load additional video content at (640, 361) on xpath=//a[contains(text(),'Показать еще')]
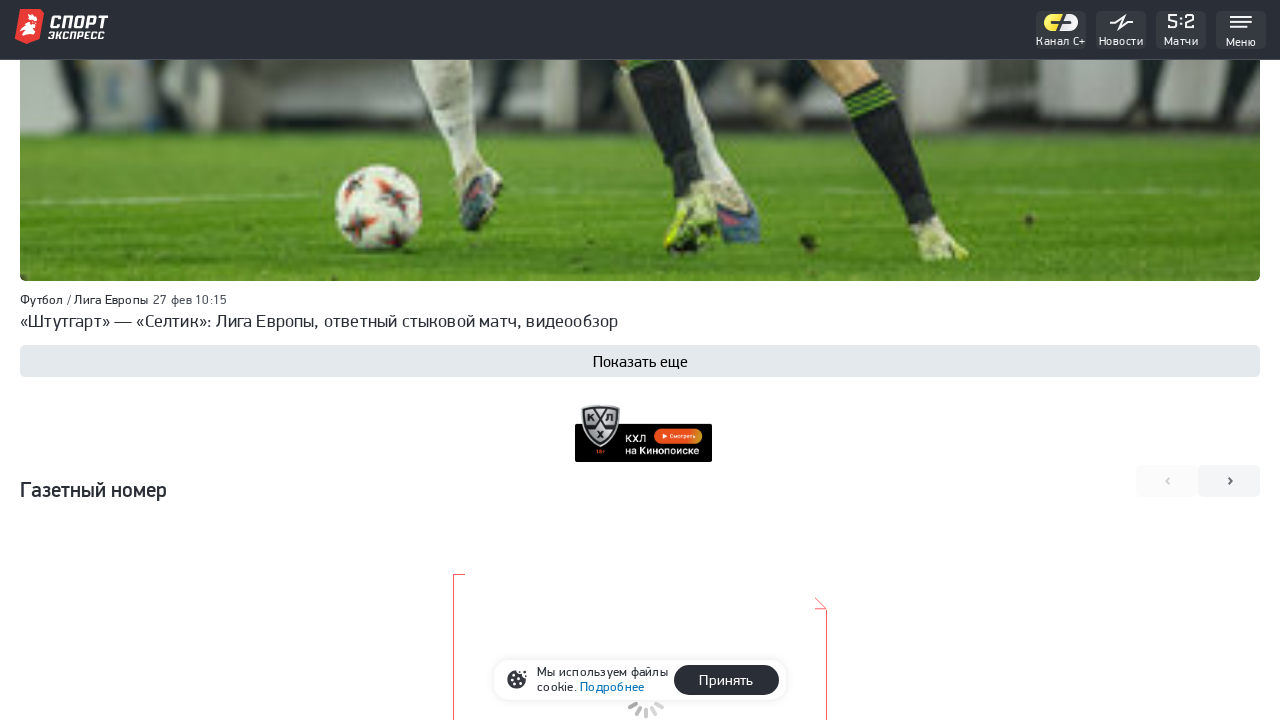

Clicked on Boxing/MMA category link at (295, 271) on xpath=//a[contains(text(),'Бокс/ММА')]
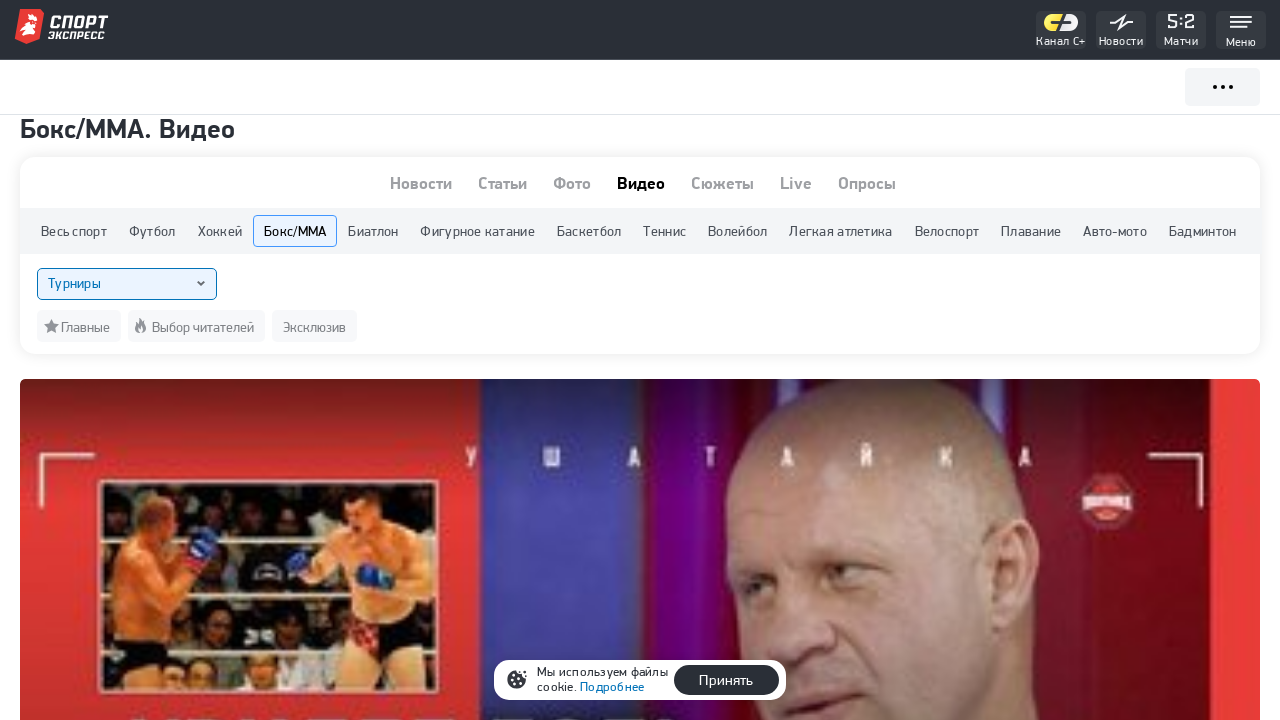

Navigated to martial arts video reports page
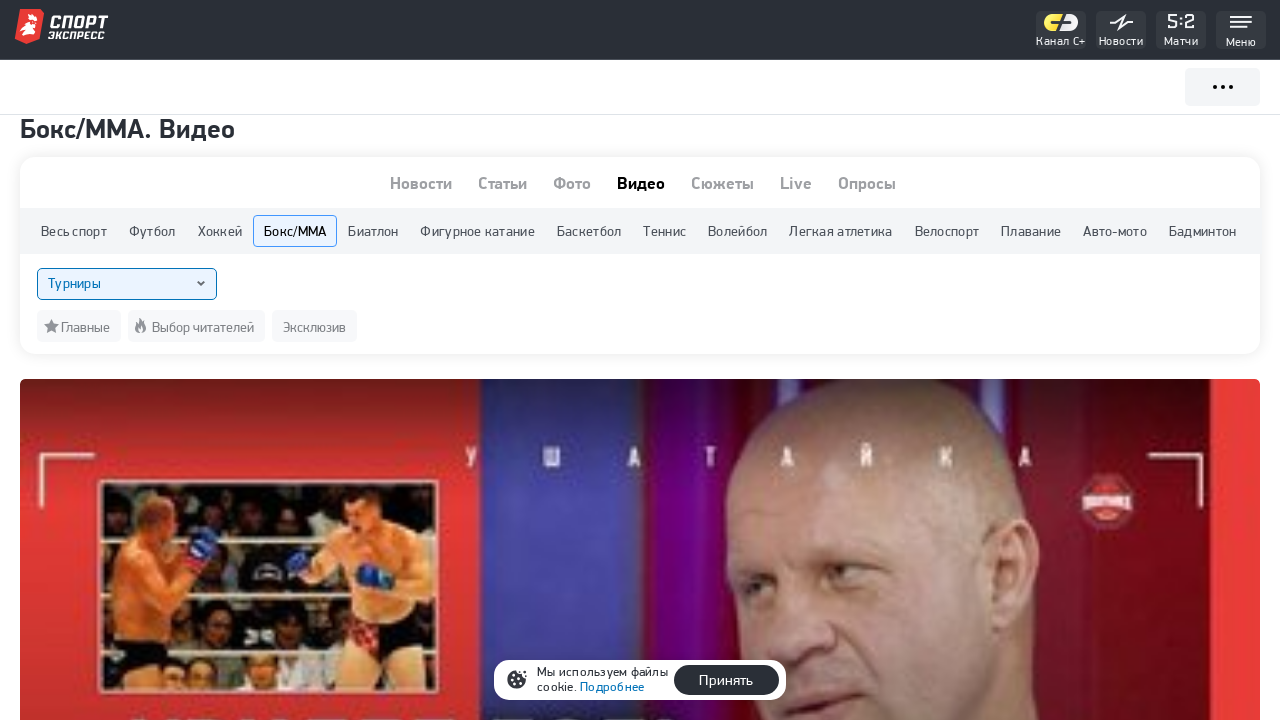

Clicked on selector dropdown to open category filter at (118, 284) on div.se-select__value-container
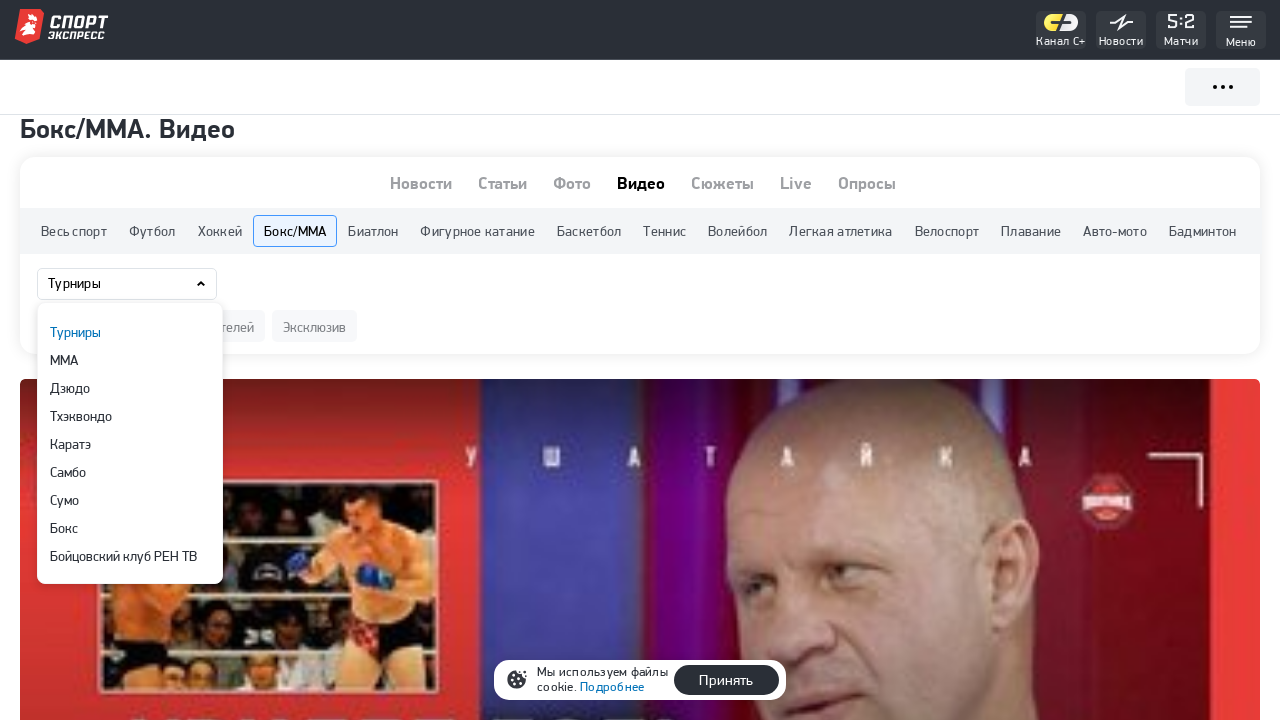

Selected MMA subcategory from dropdown filter at (130, 360) on div.se-select__items div:nth-child(2)
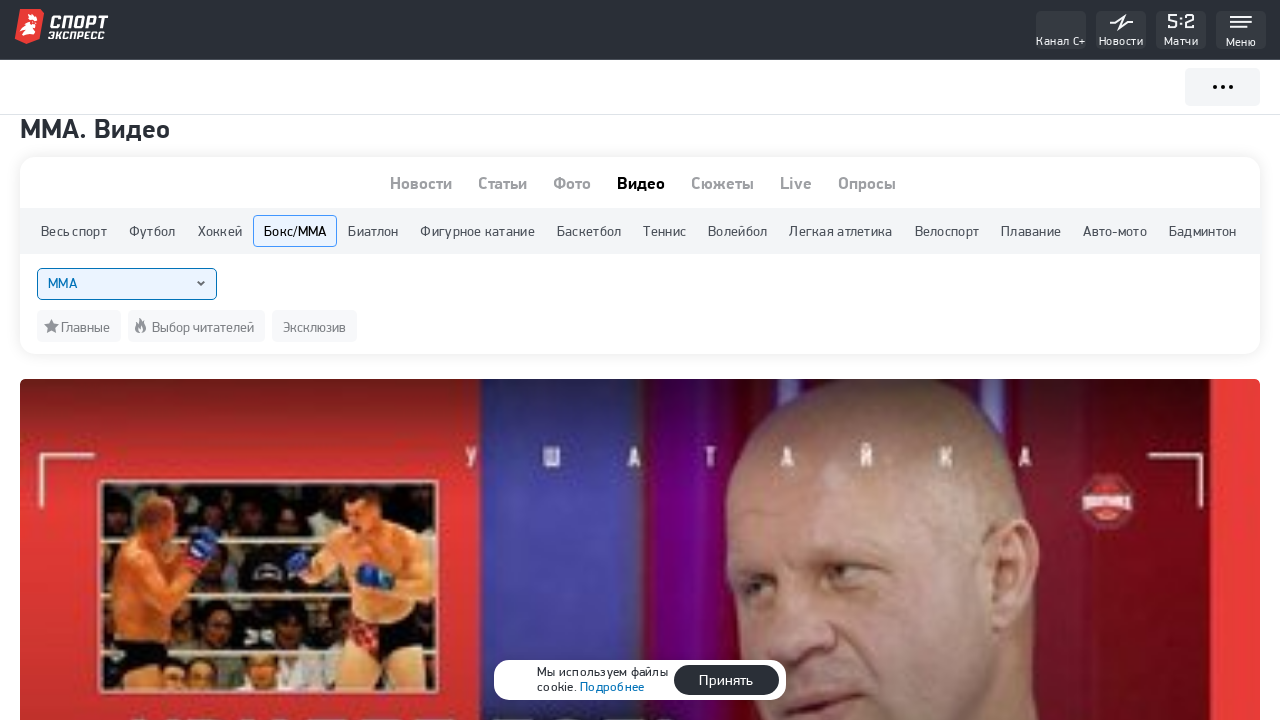

Navigated to MMA-specific video reports page
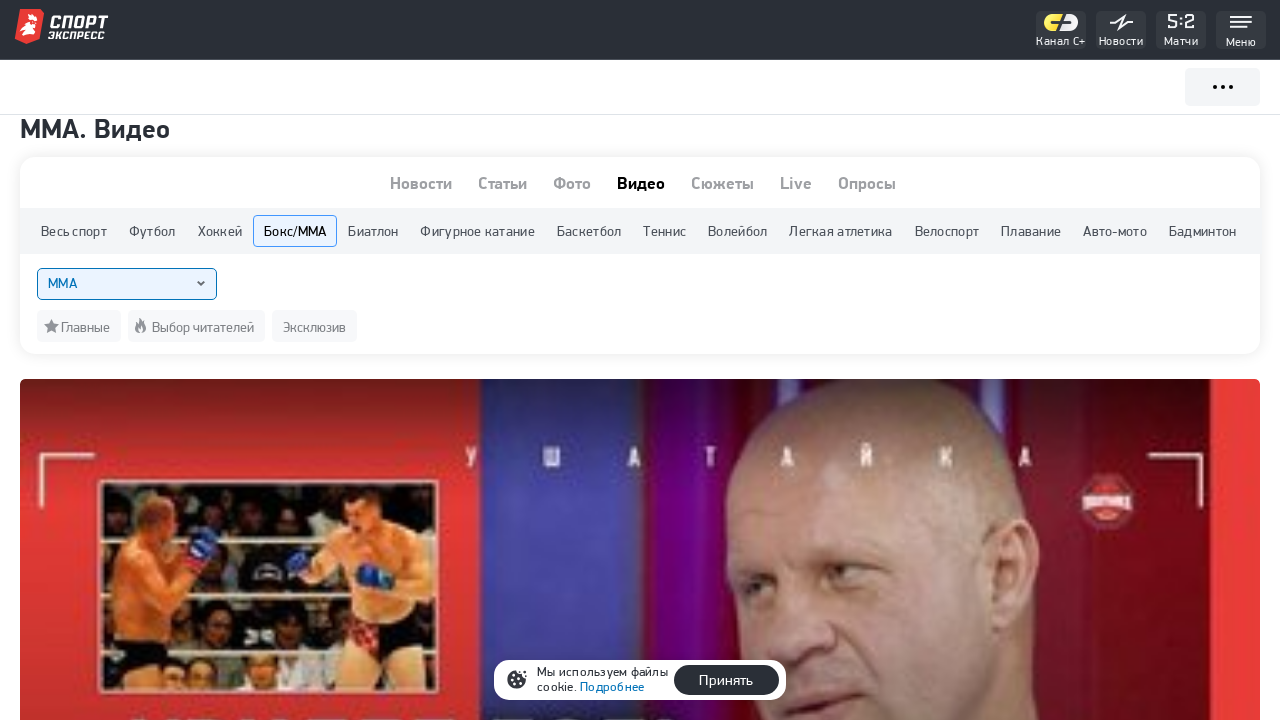

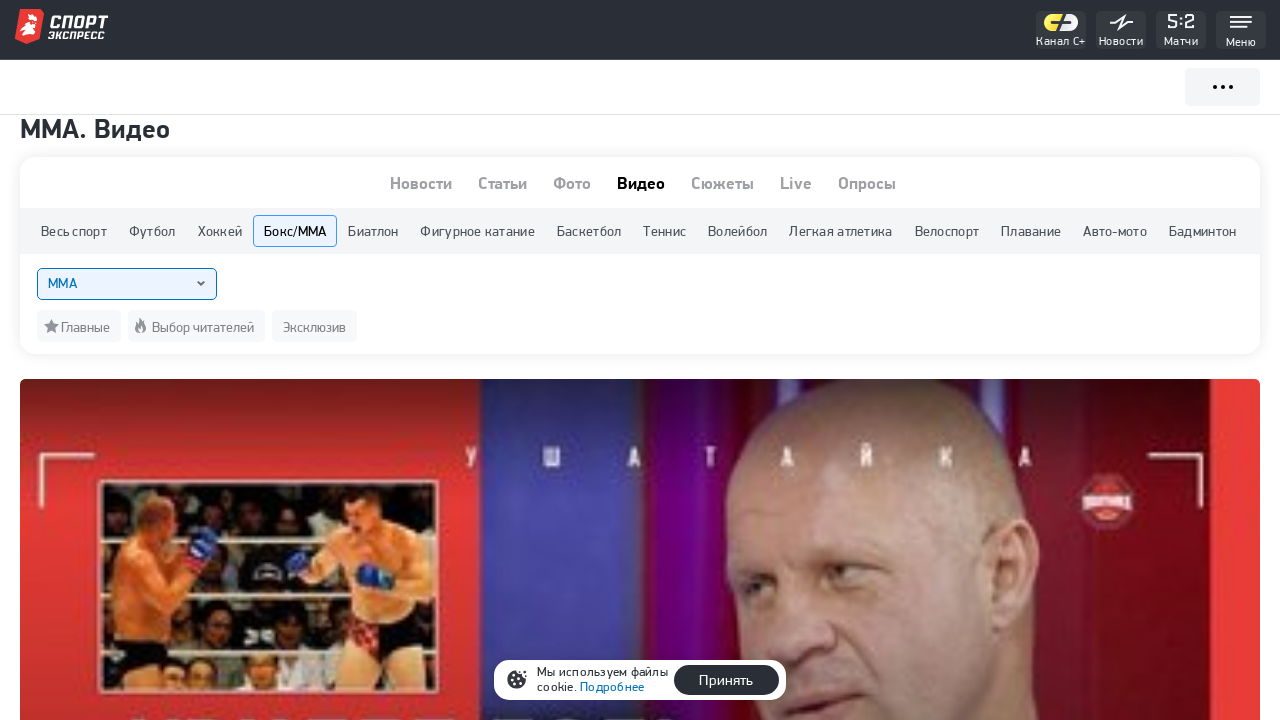